Tests that the input field is cleared after adding a todo item

Starting URL: https://demo.playwright.dev/todomvc

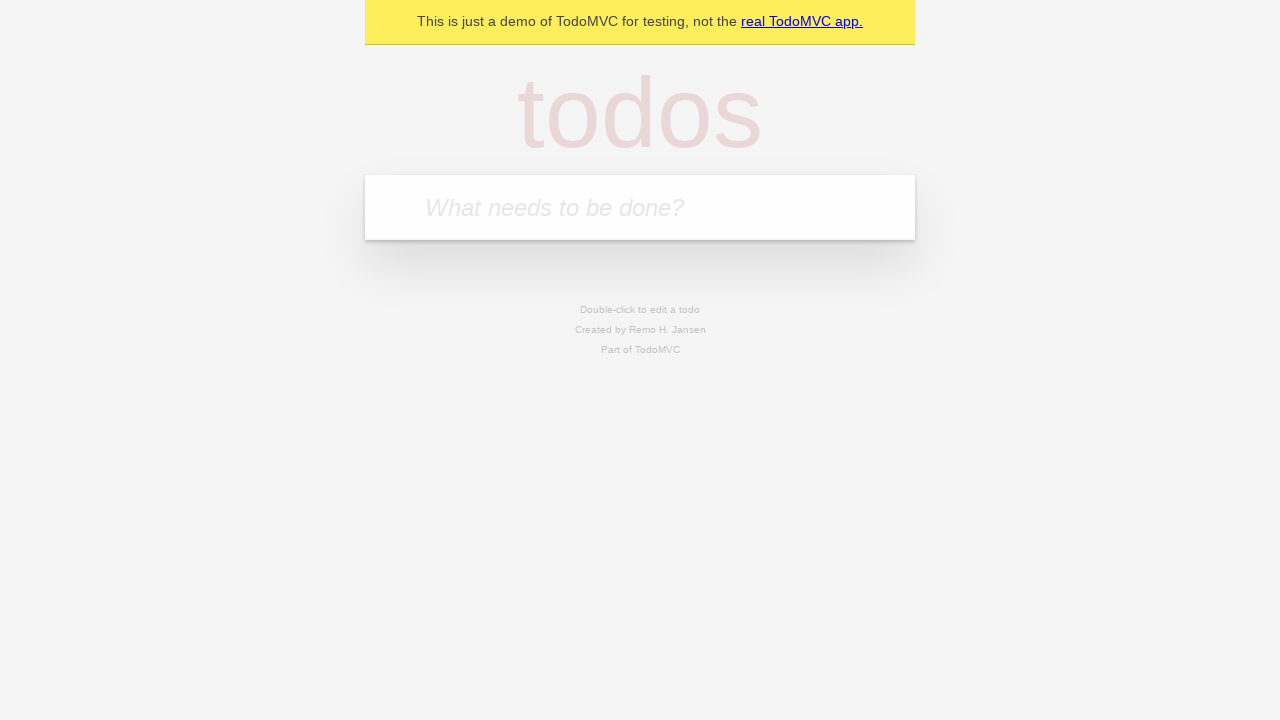

Filled todo input field with 'buy some cheese' on internal:attr=[placeholder="What needs to be done?"i]
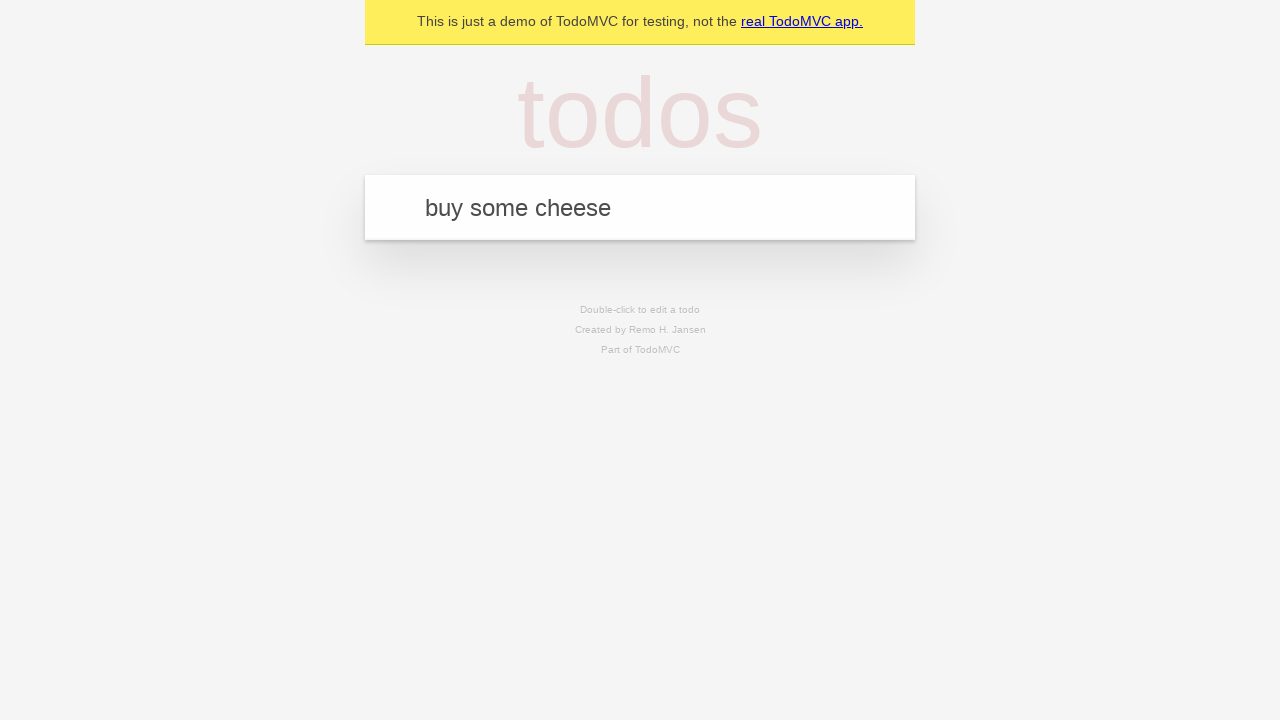

Pressed Enter to add todo item on internal:attr=[placeholder="What needs to be done?"i]
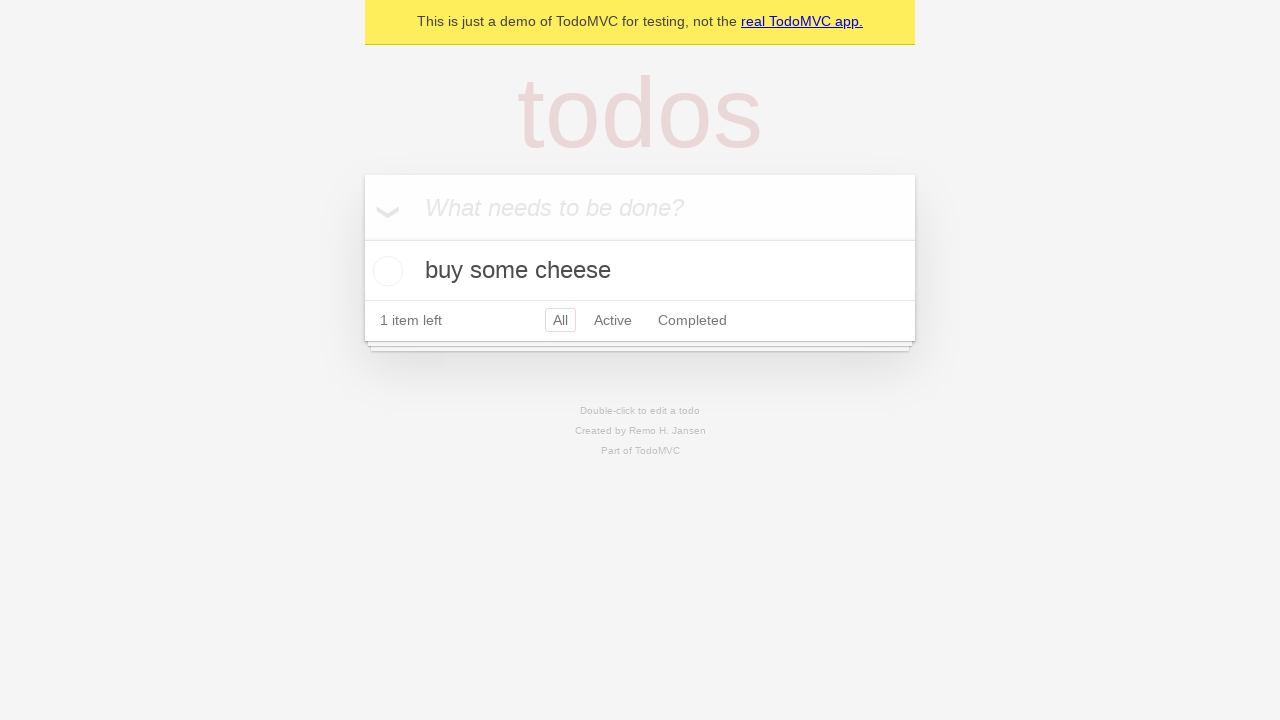

Verified that todo item was added to localStorage
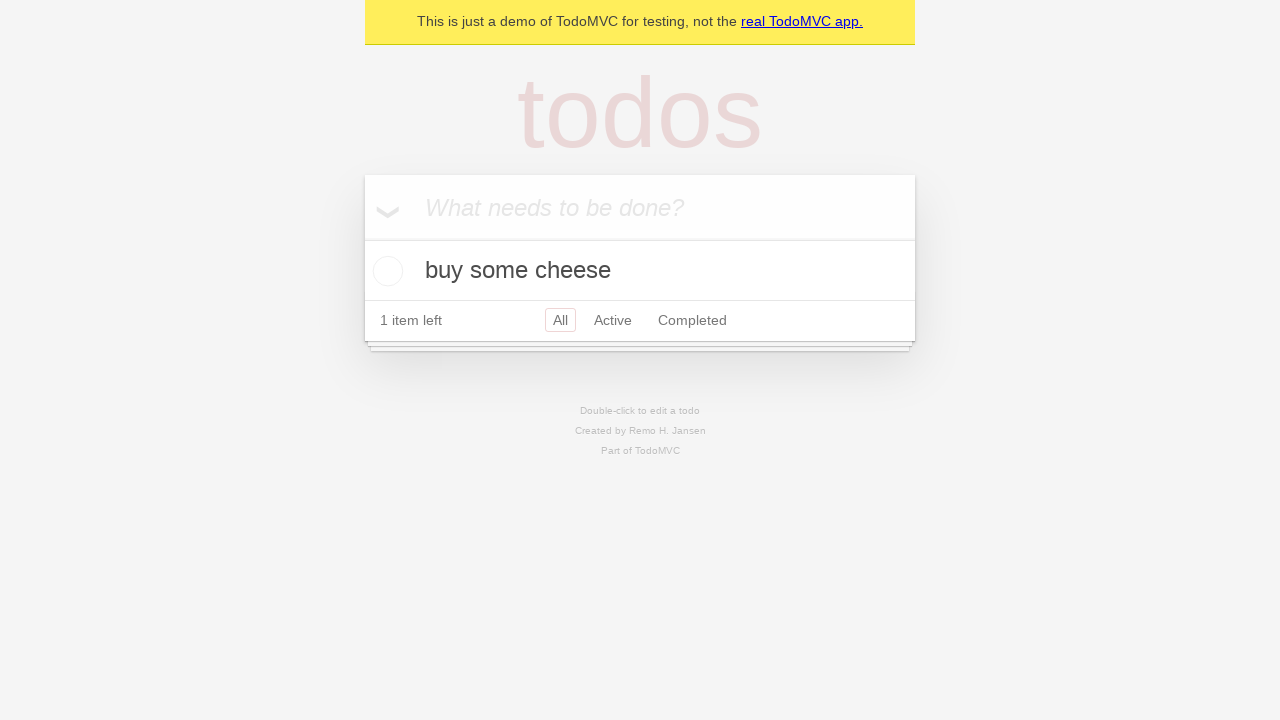

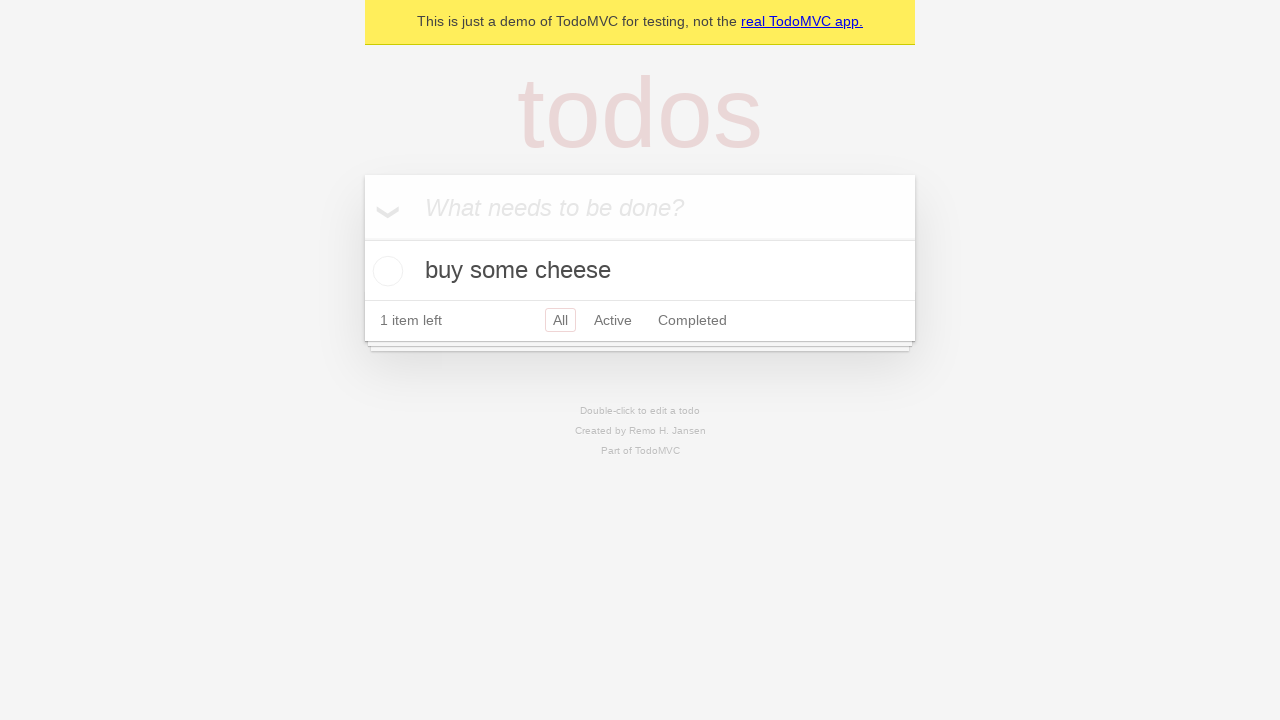